Tests right-click context menu interaction on the Downloads heading, then performs keyboard navigation by pressing Page Down multiple times and Enter.

Starting URL: https://www.selenium.dev/downloads/

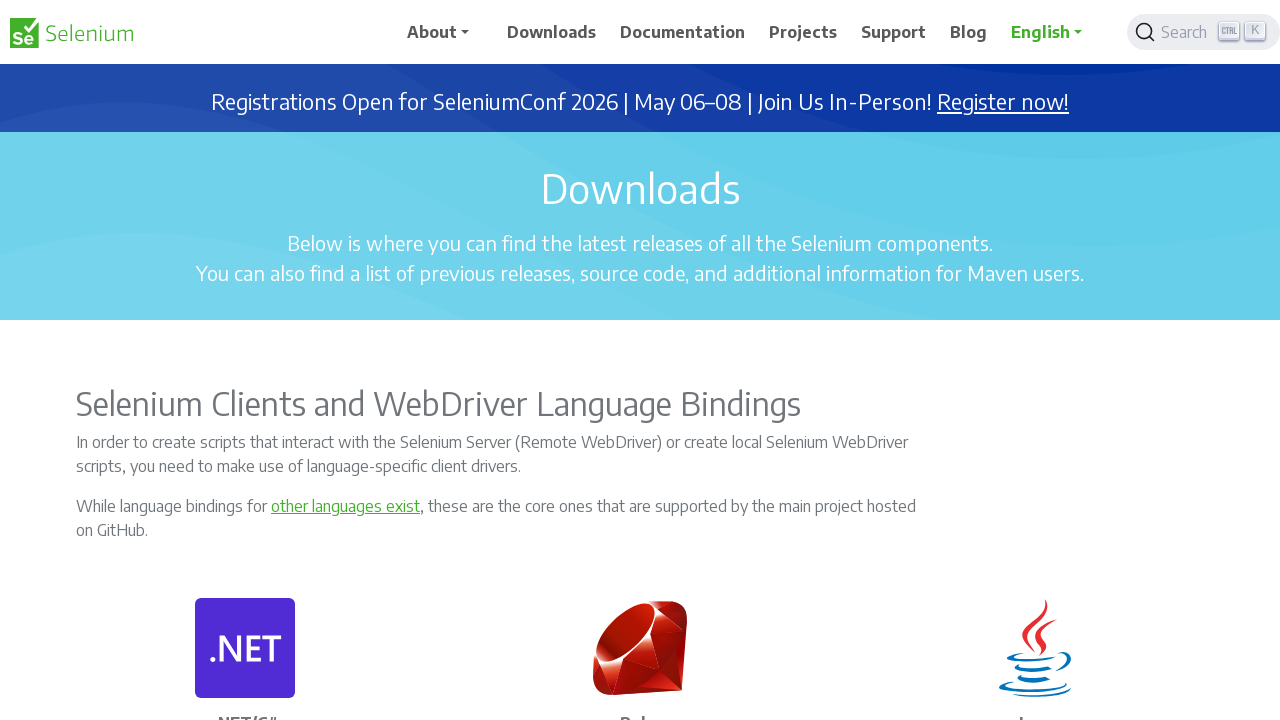

Downloads heading became visible
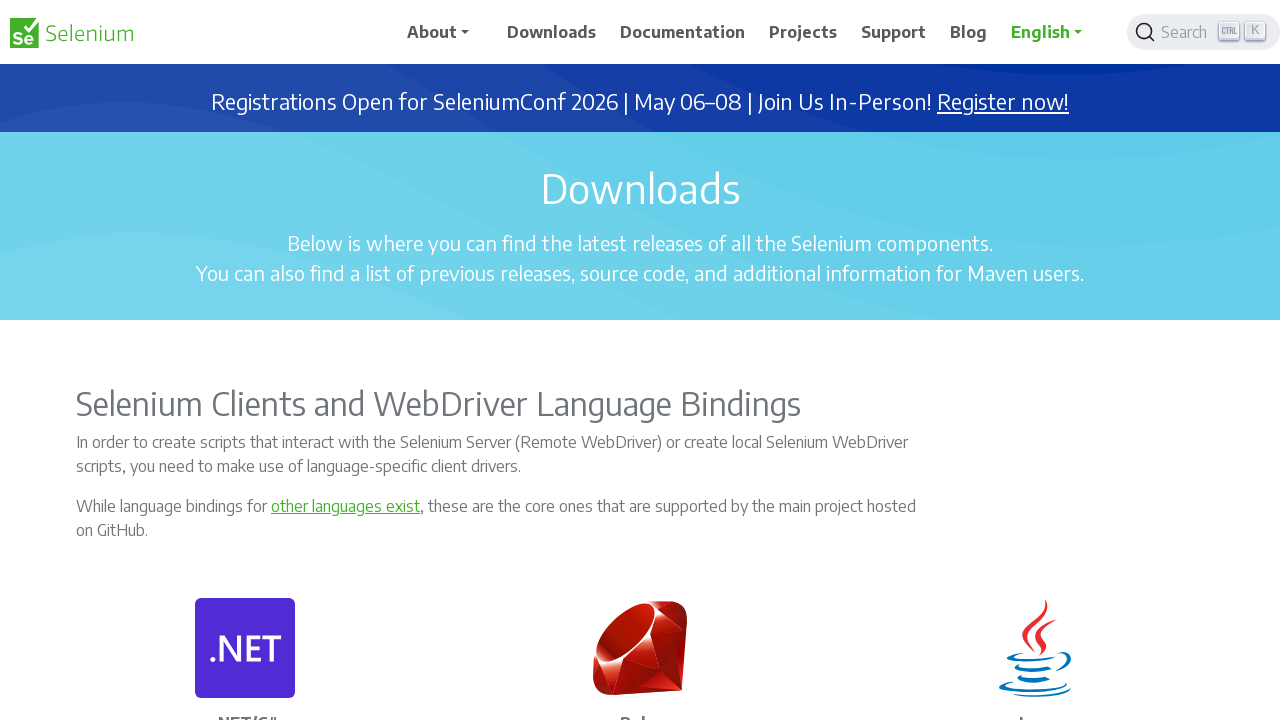

Right-clicked on the Downloads heading to open context menu at (640, 188) on xpath=//h1[.='Downloads']
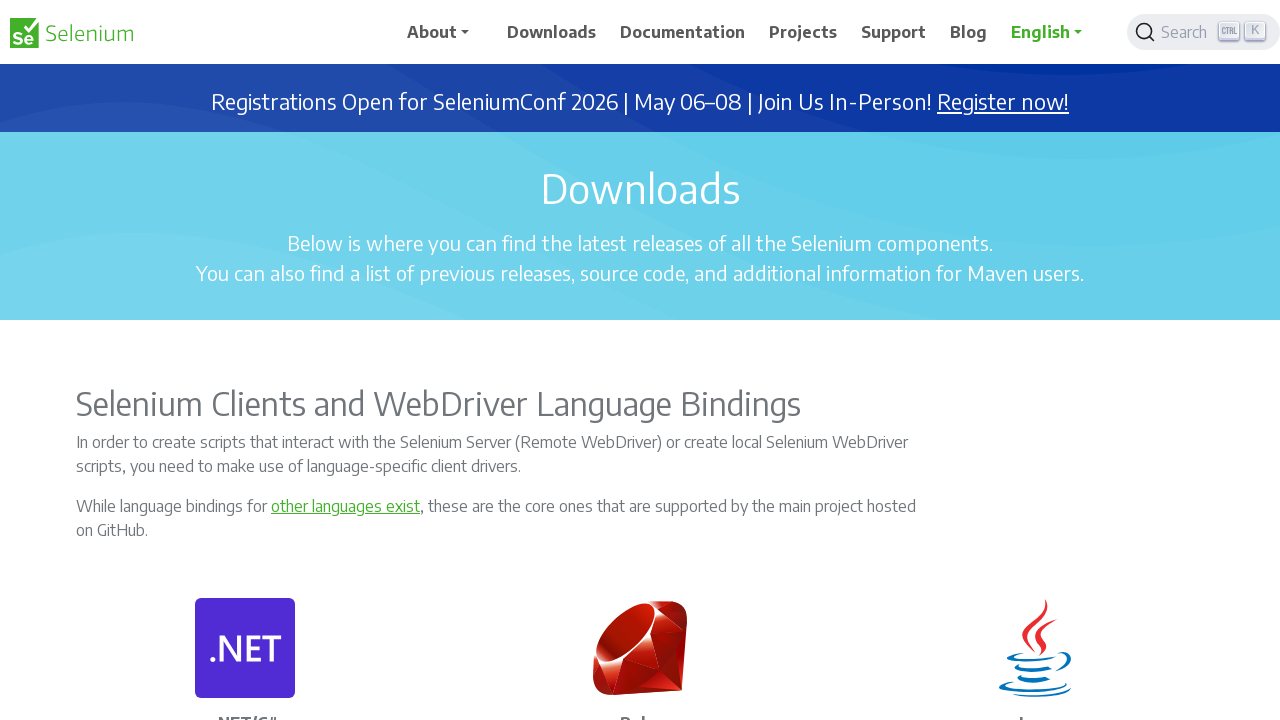

Pressed Page Down (iteration 1/10)
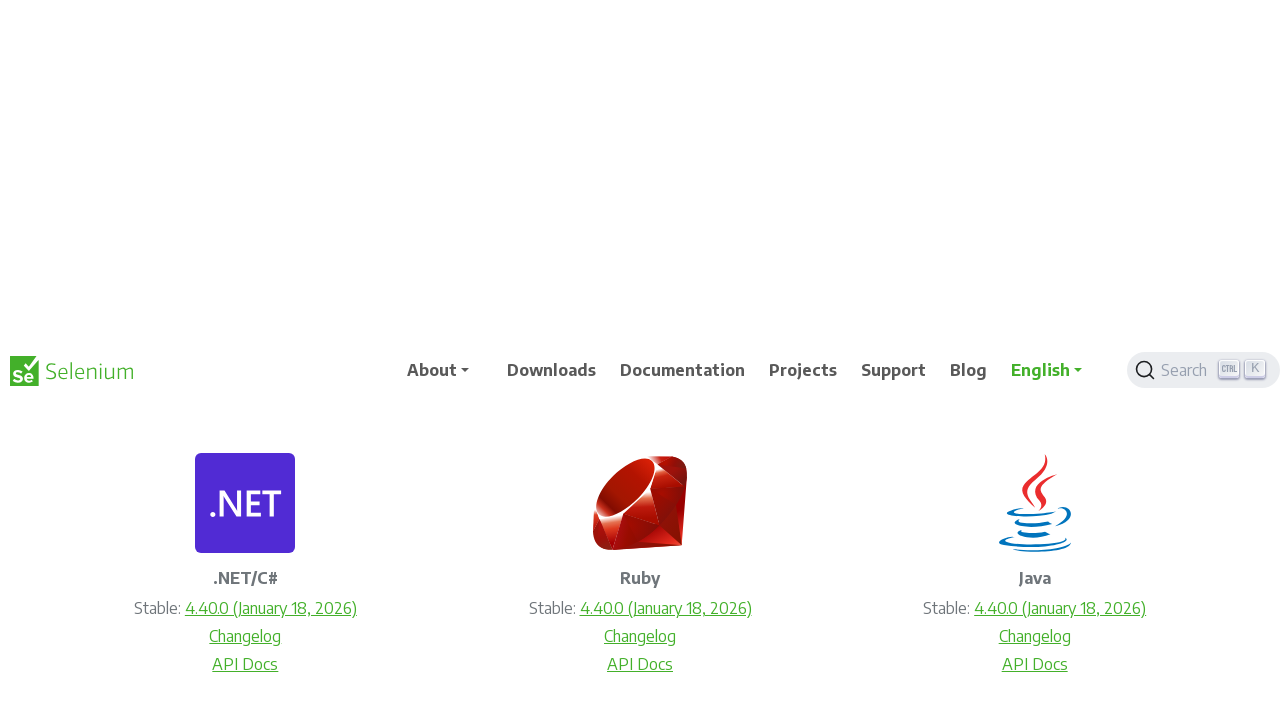

Waited 2000ms after Page Down press (iteration 1/10)
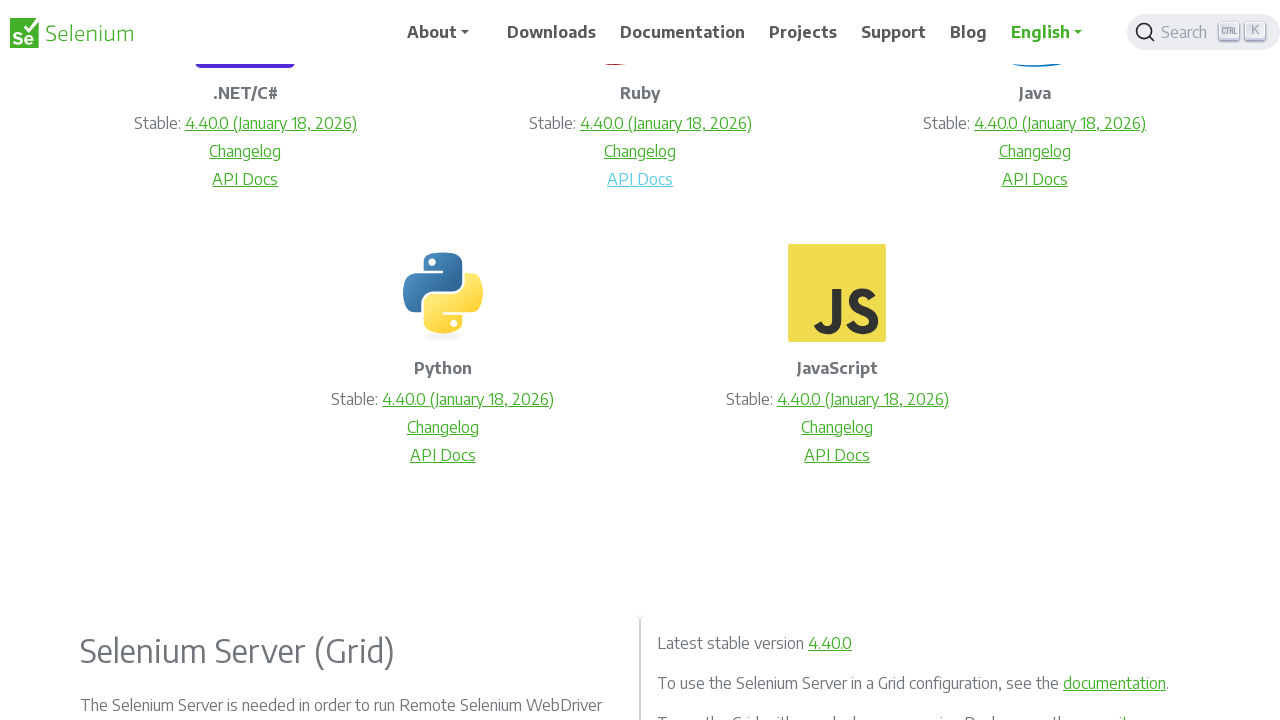

Pressed Page Down (iteration 2/10)
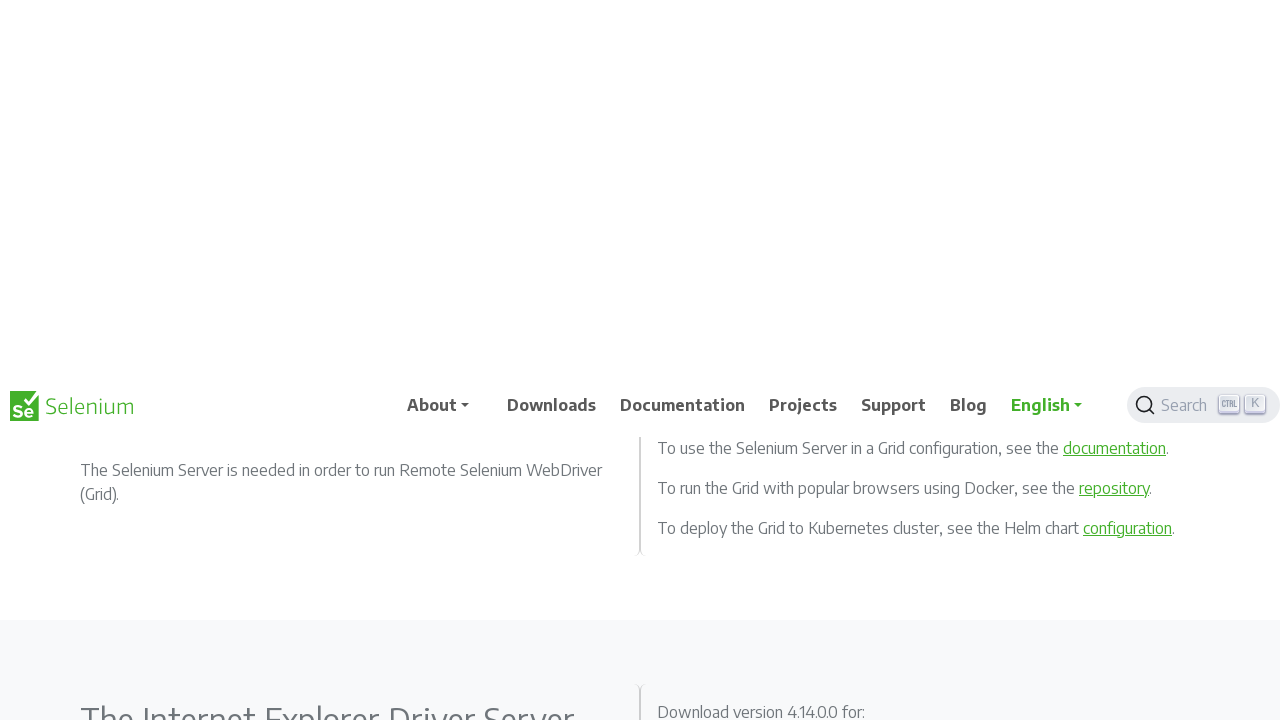

Waited 2000ms after Page Down press (iteration 2/10)
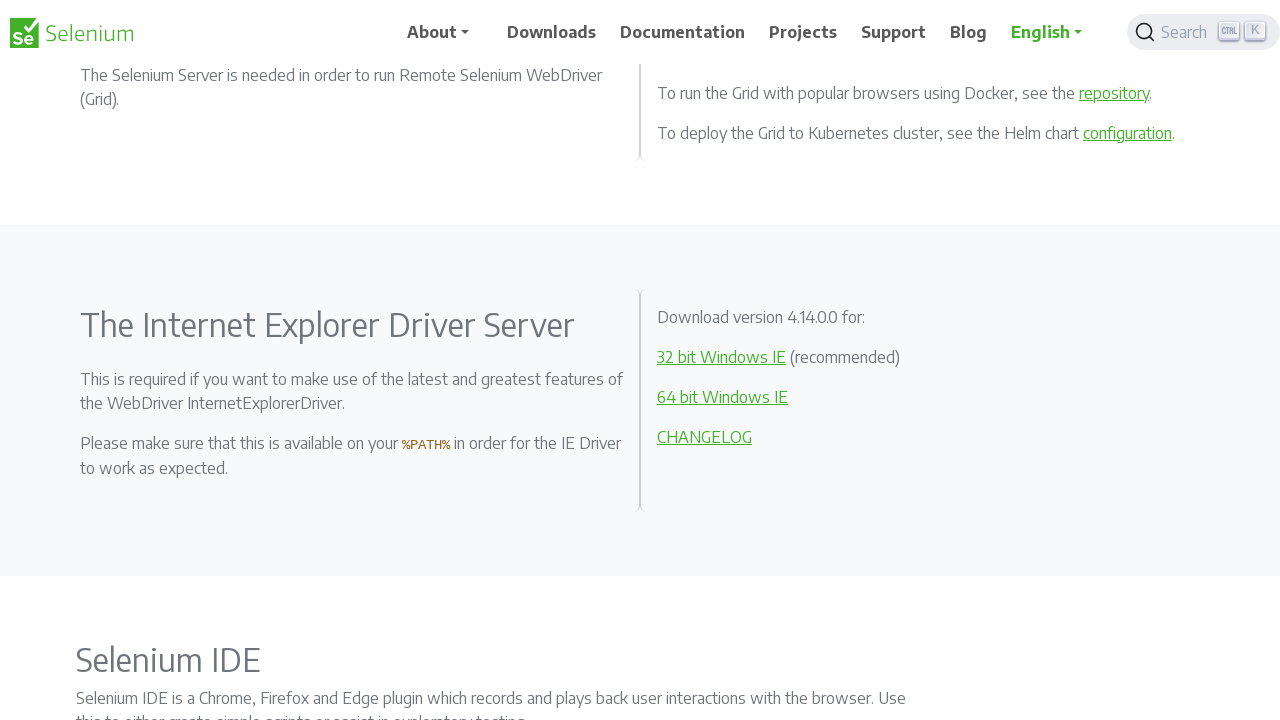

Pressed Page Down (iteration 3/10)
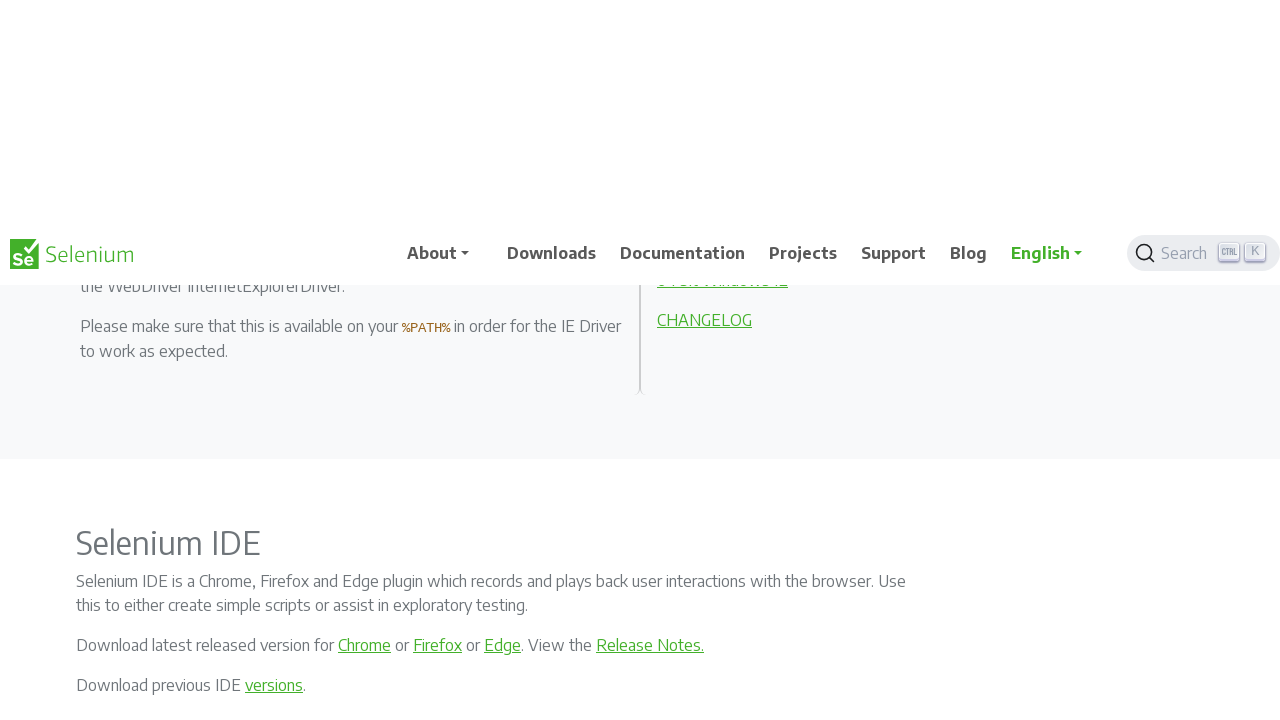

Waited 2000ms after Page Down press (iteration 3/10)
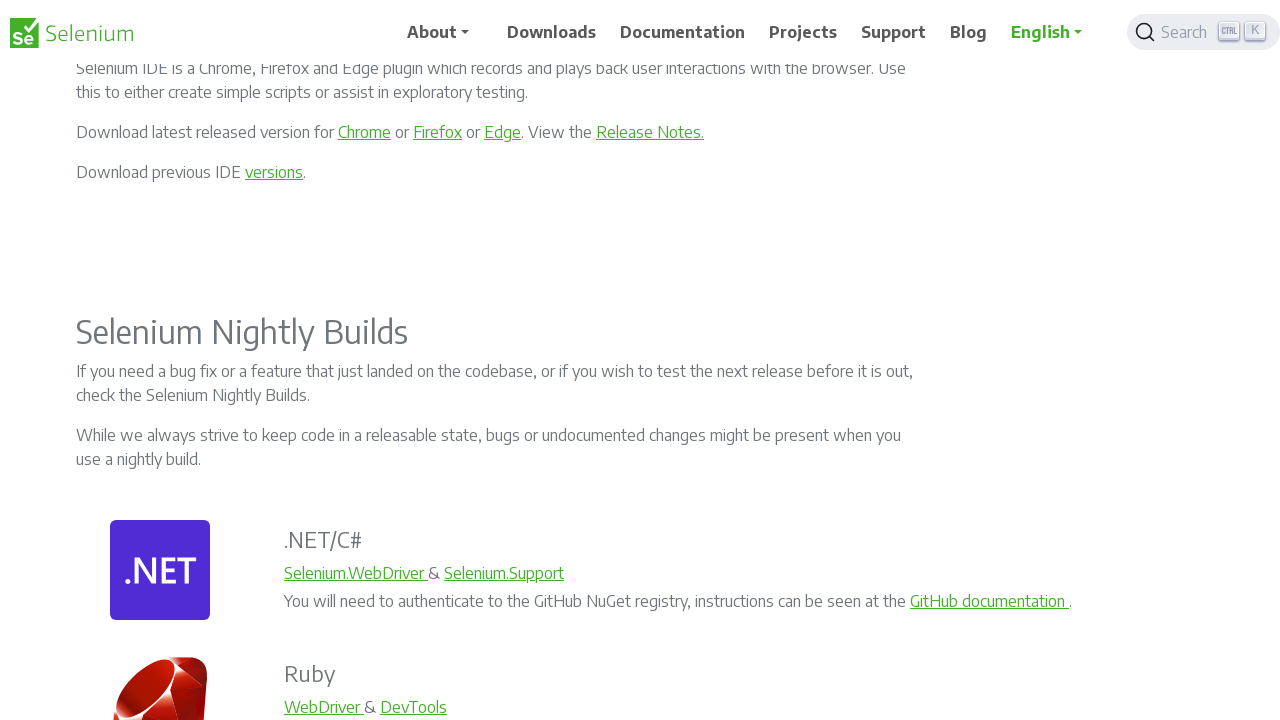

Pressed Page Down (iteration 4/10)
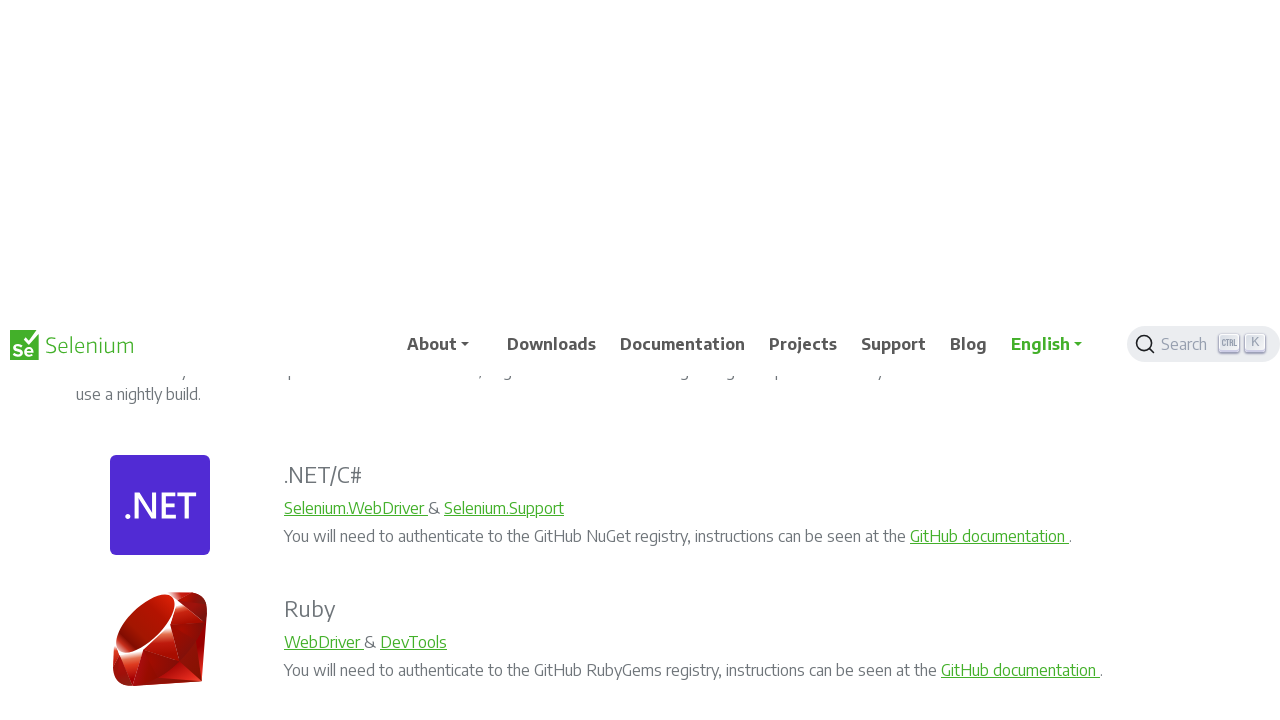

Waited 2000ms after Page Down press (iteration 4/10)
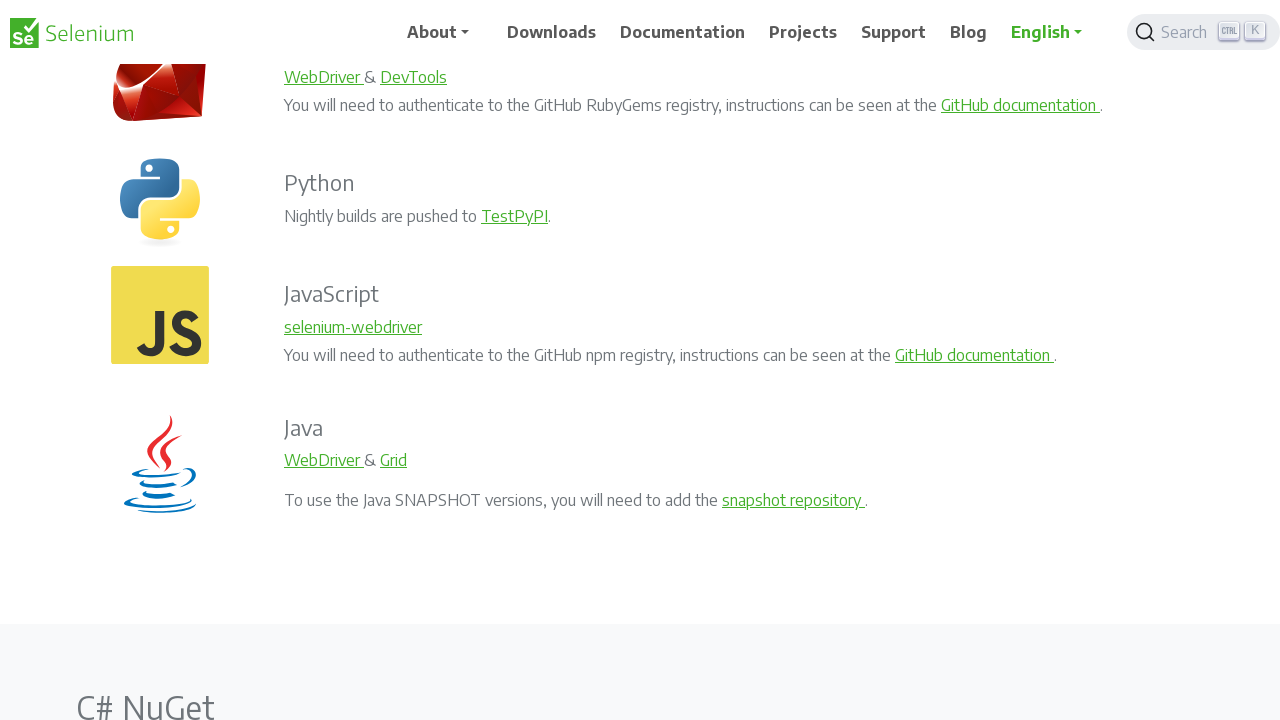

Pressed Page Down (iteration 5/10)
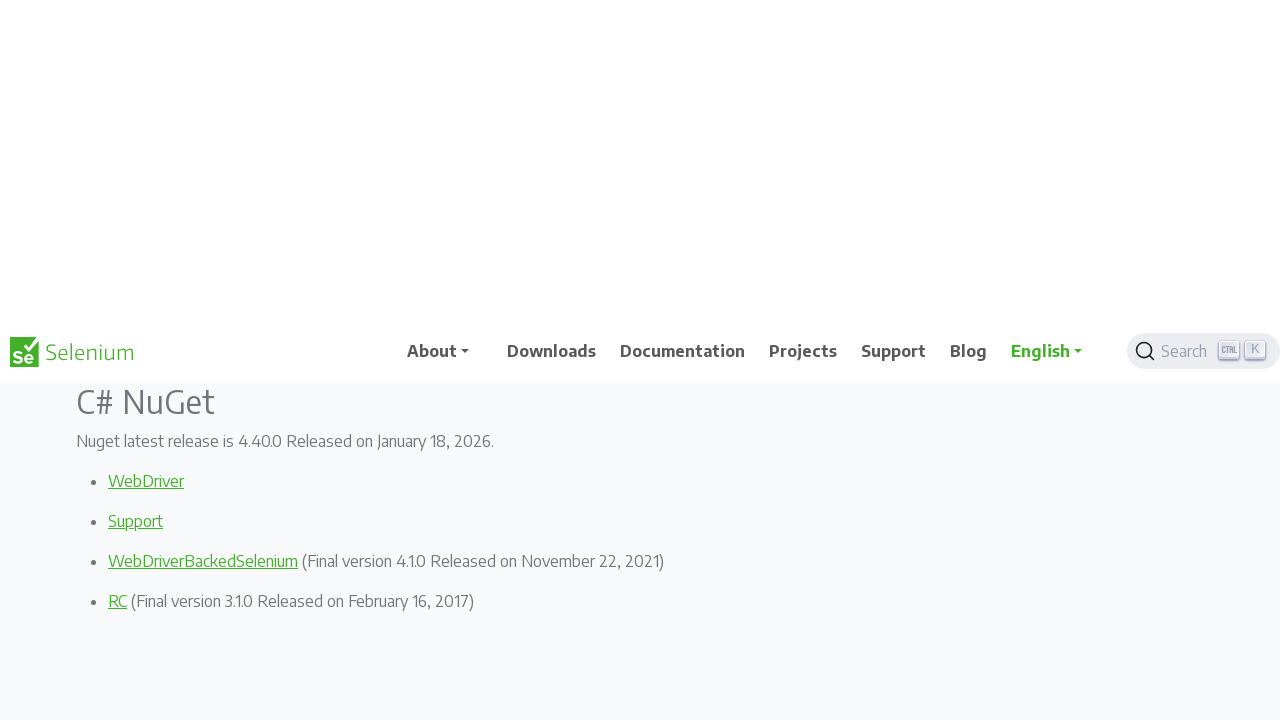

Waited 2000ms after Page Down press (iteration 5/10)
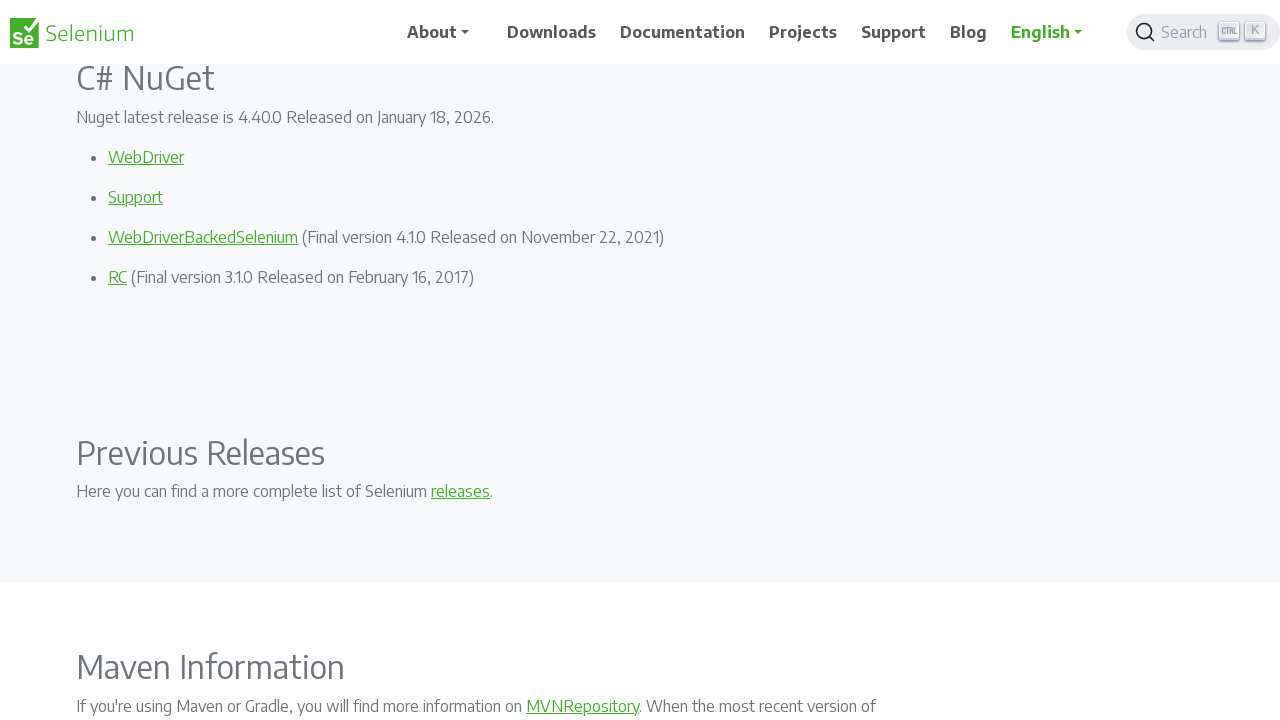

Pressed Page Down (iteration 6/10)
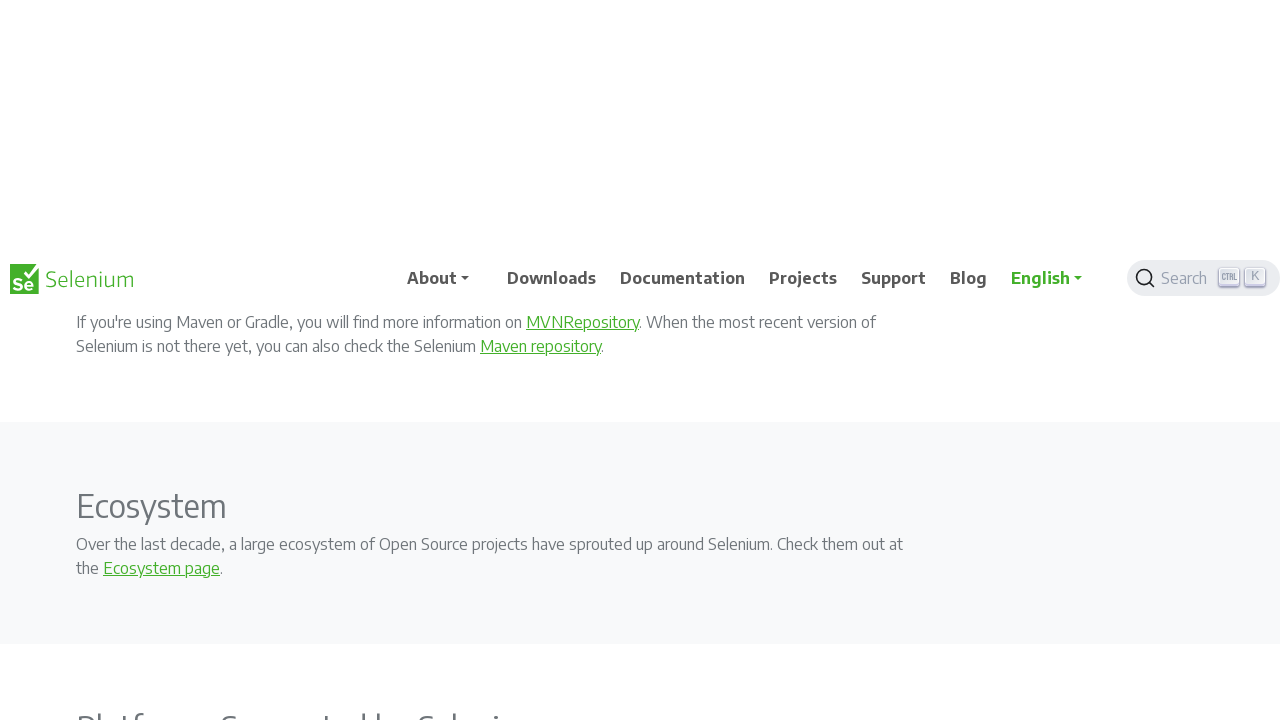

Waited 2000ms after Page Down press (iteration 6/10)
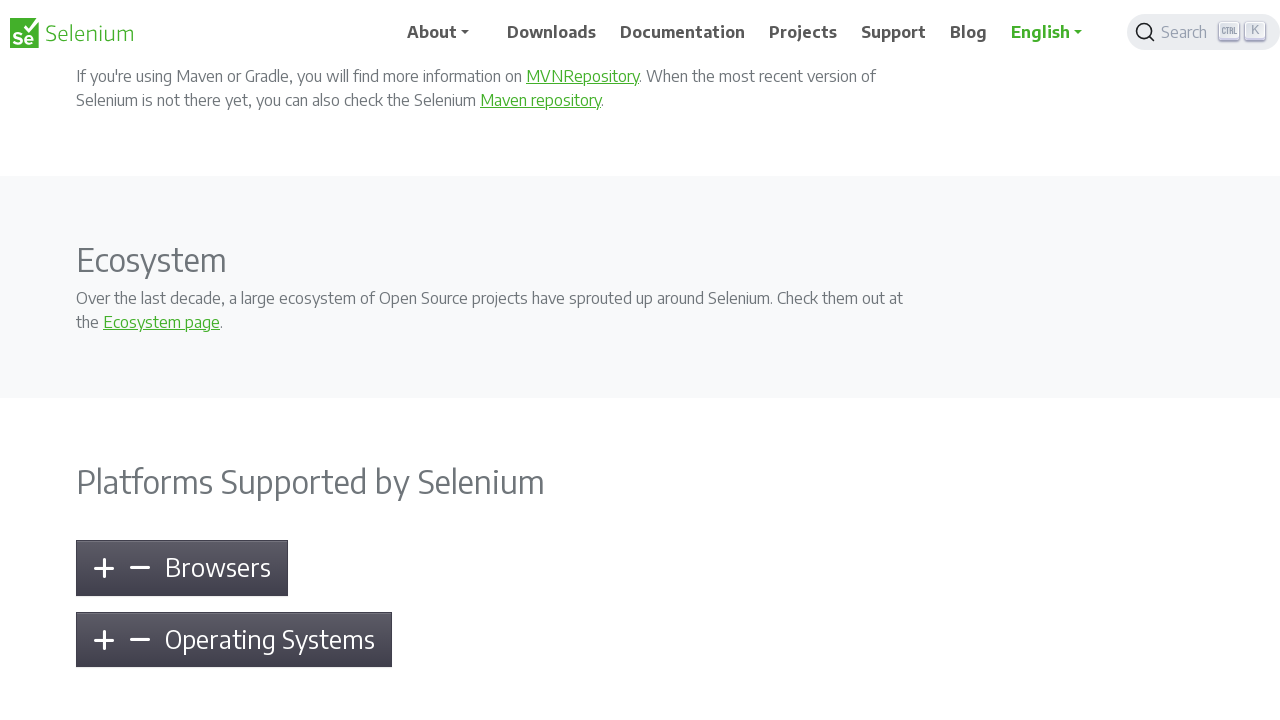

Pressed Page Down (iteration 7/10)
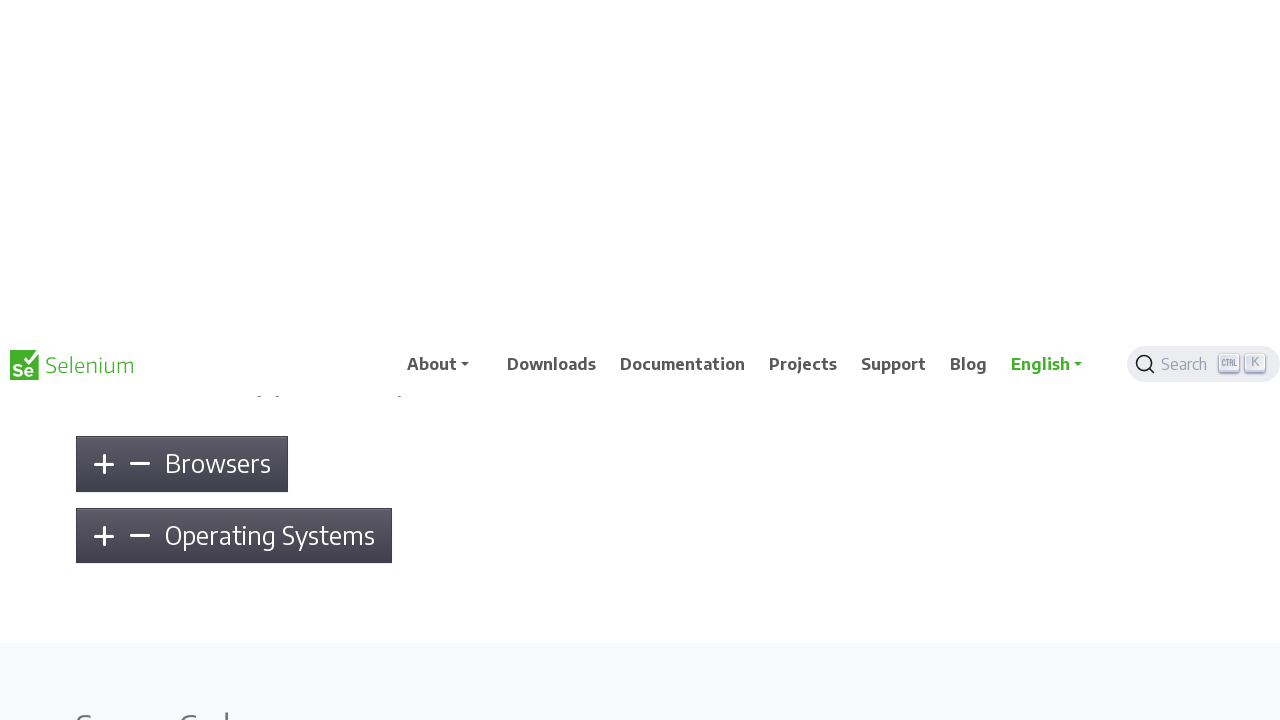

Waited 2000ms after Page Down press (iteration 7/10)
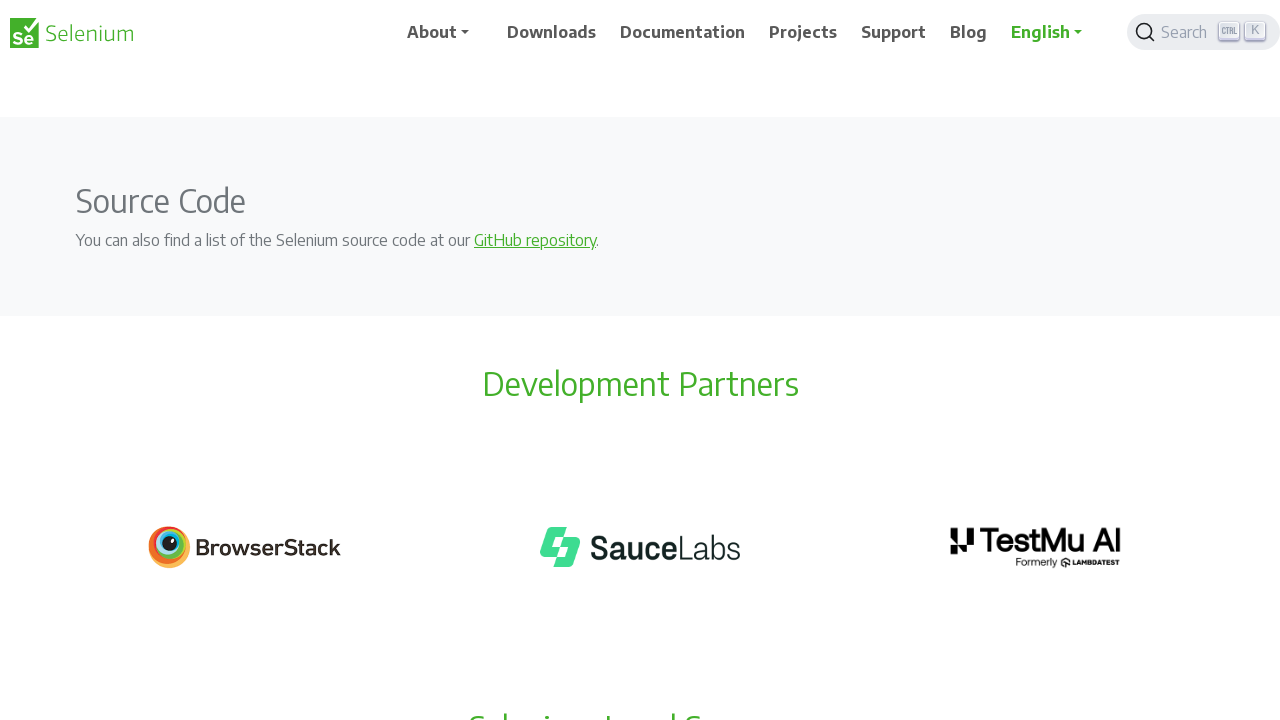

Pressed Page Down (iteration 8/10)
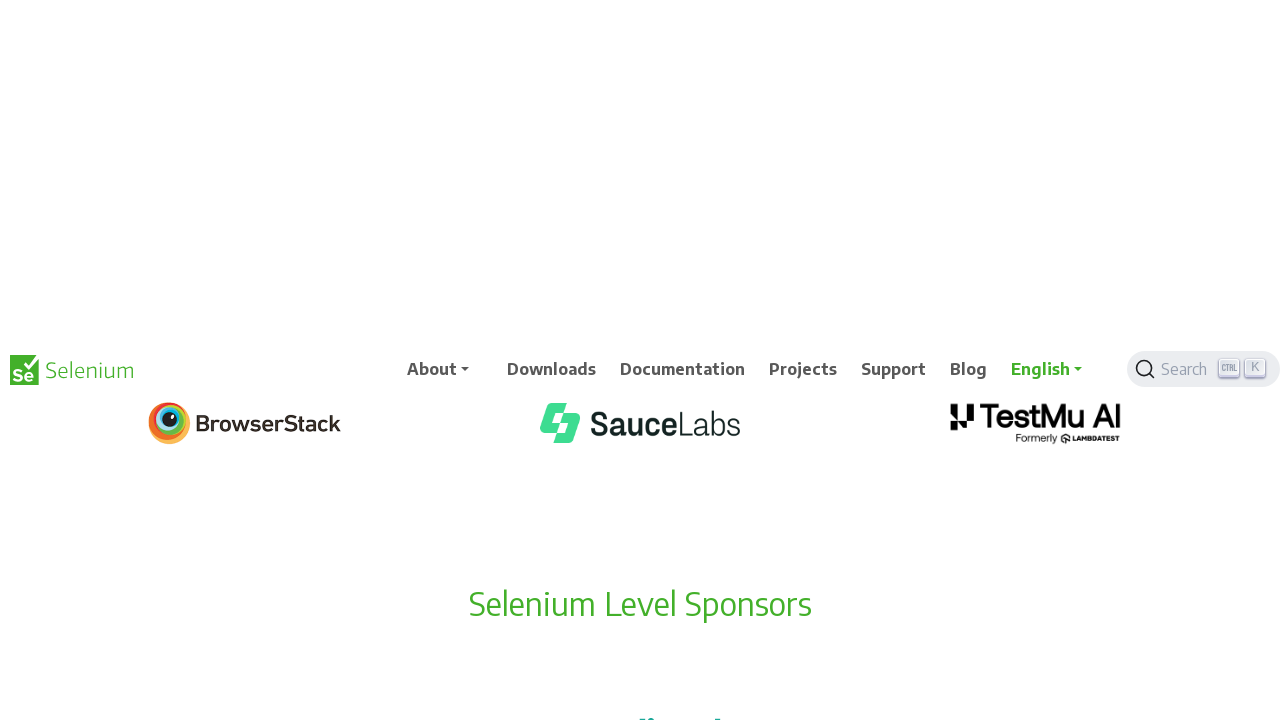

Waited 2000ms after Page Down press (iteration 8/10)
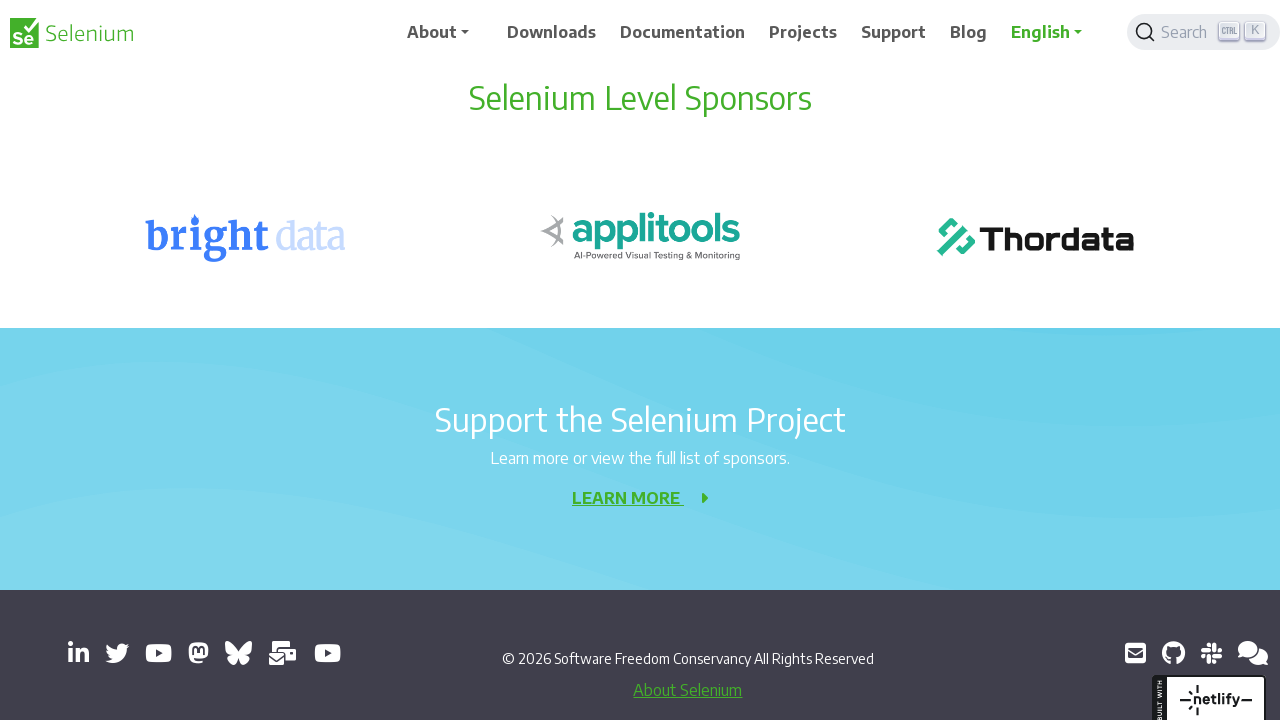

Pressed Page Down (iteration 9/10)
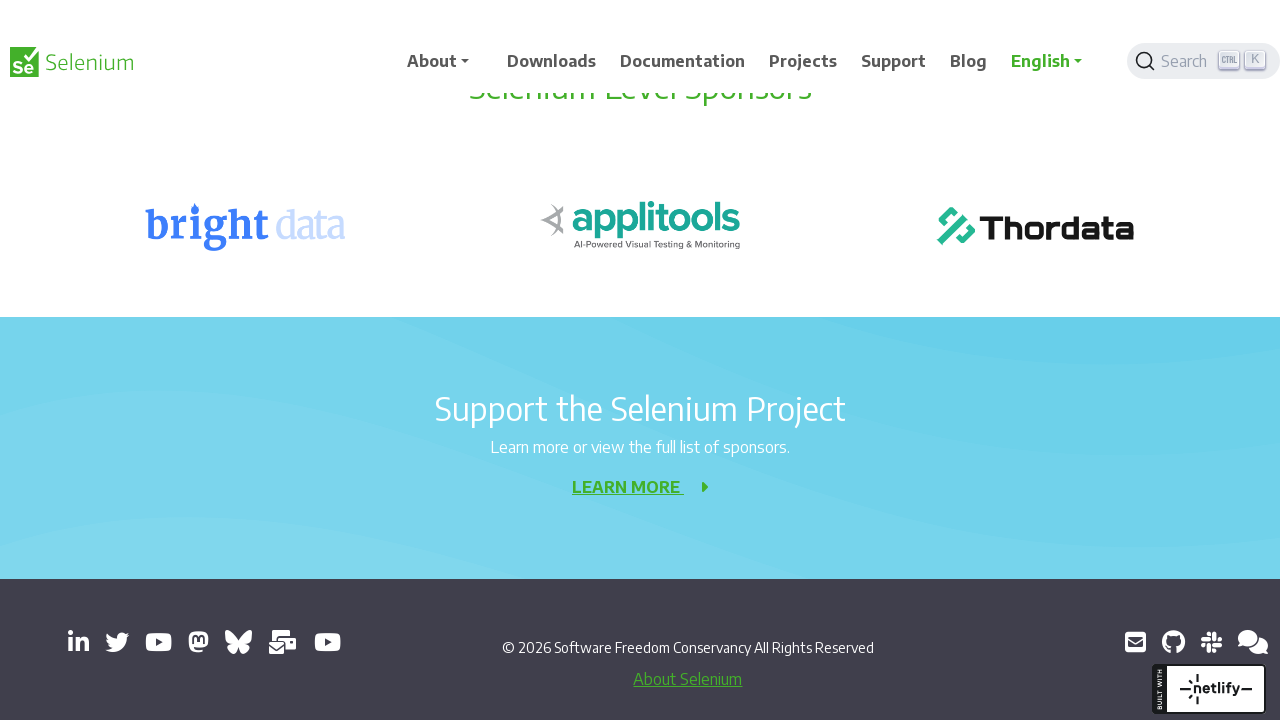

Waited 2000ms after Page Down press (iteration 9/10)
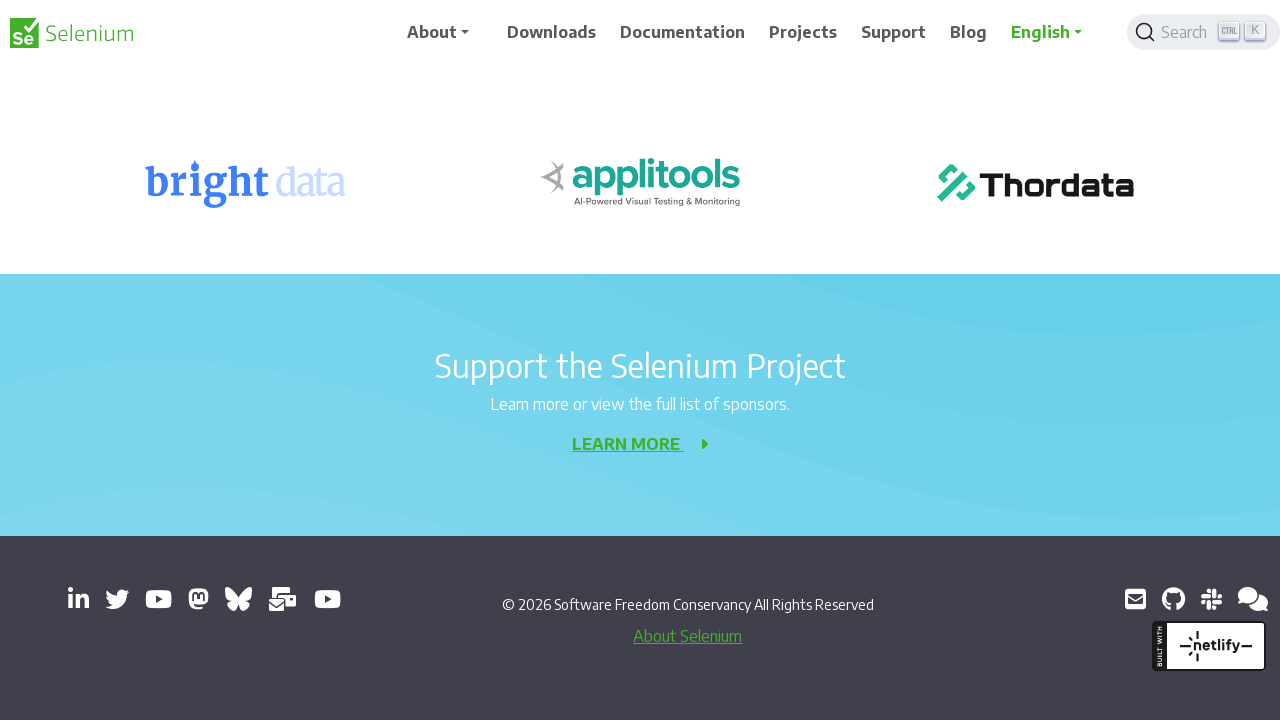

Pressed Page Down (iteration 10/10)
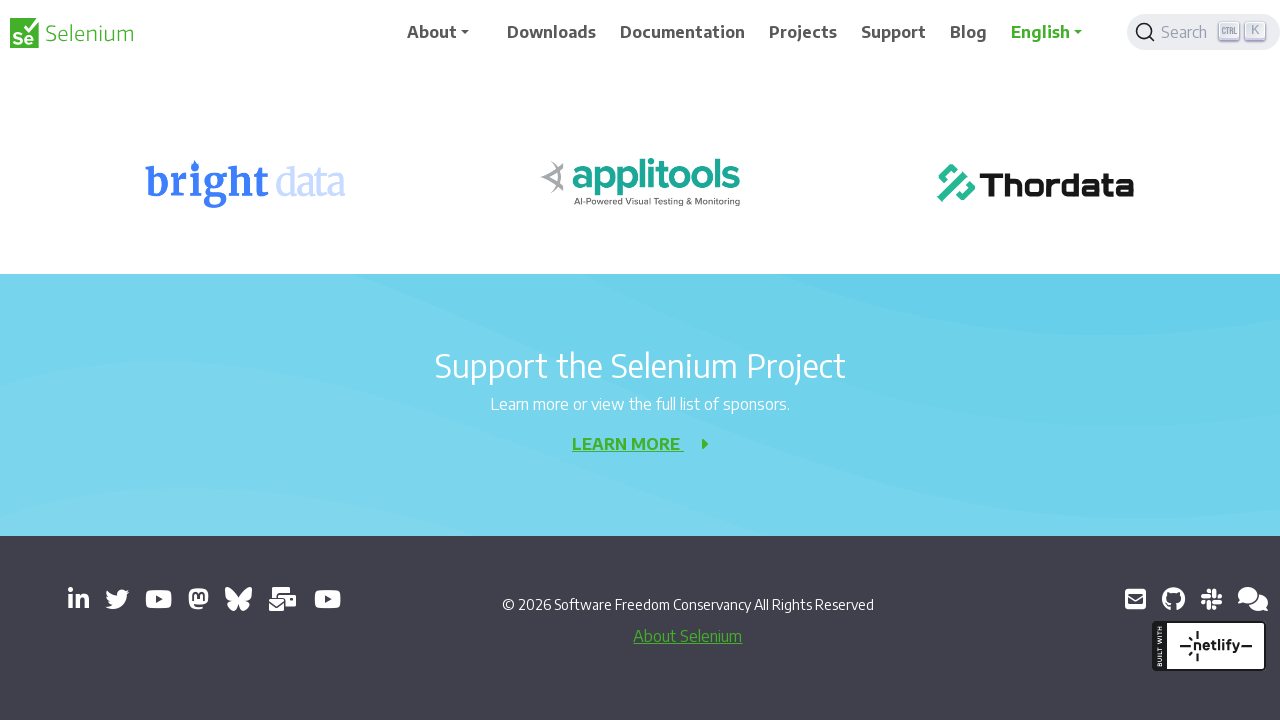

Waited 2000ms after Page Down press (iteration 10/10)
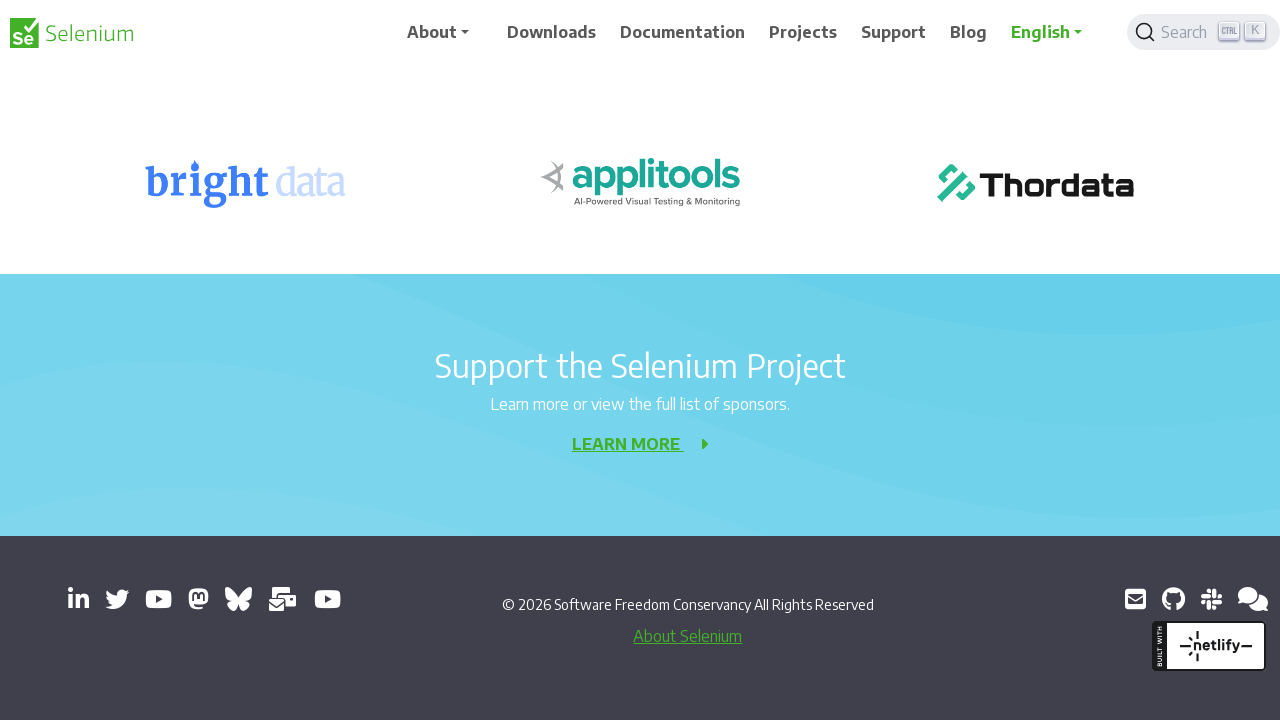

Pressed Enter to select the highlighted option
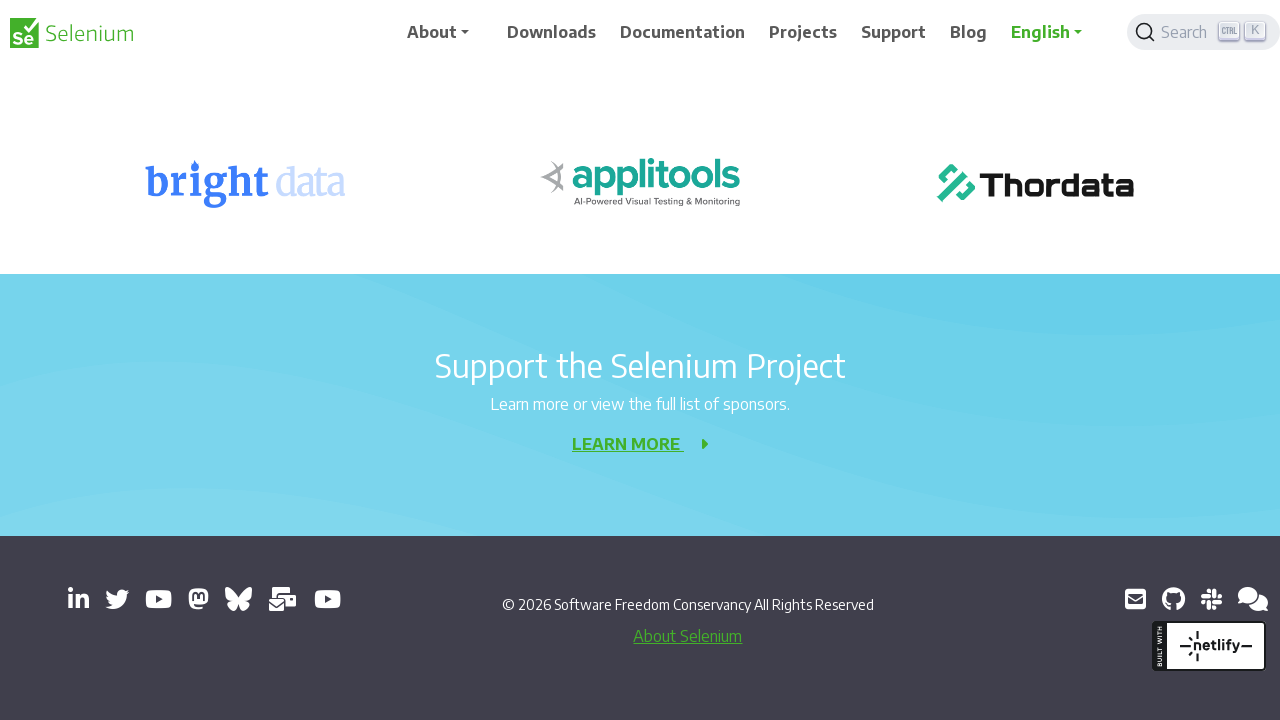

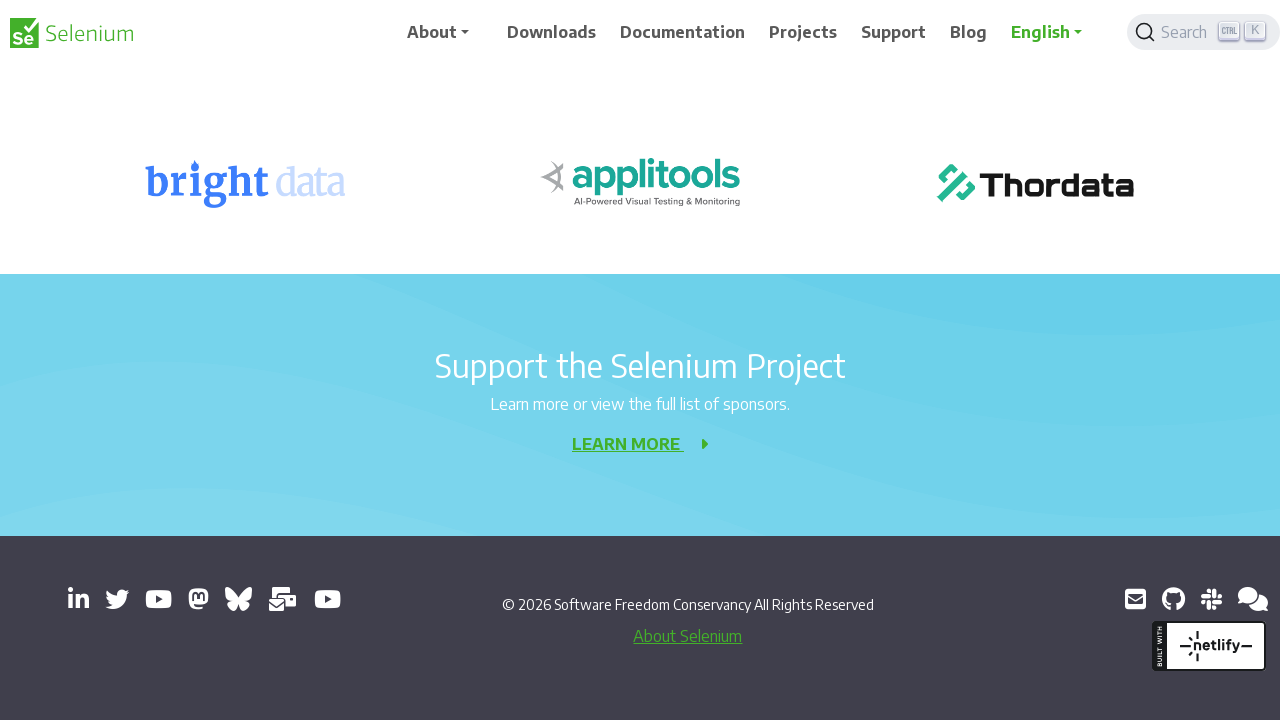